Tests price range slider functionality by dragging the maximum price slider to adjust the range

Starting URL: https://www.jqueryscript.net/demo/Price-Range-Slider-jQuery-UI/

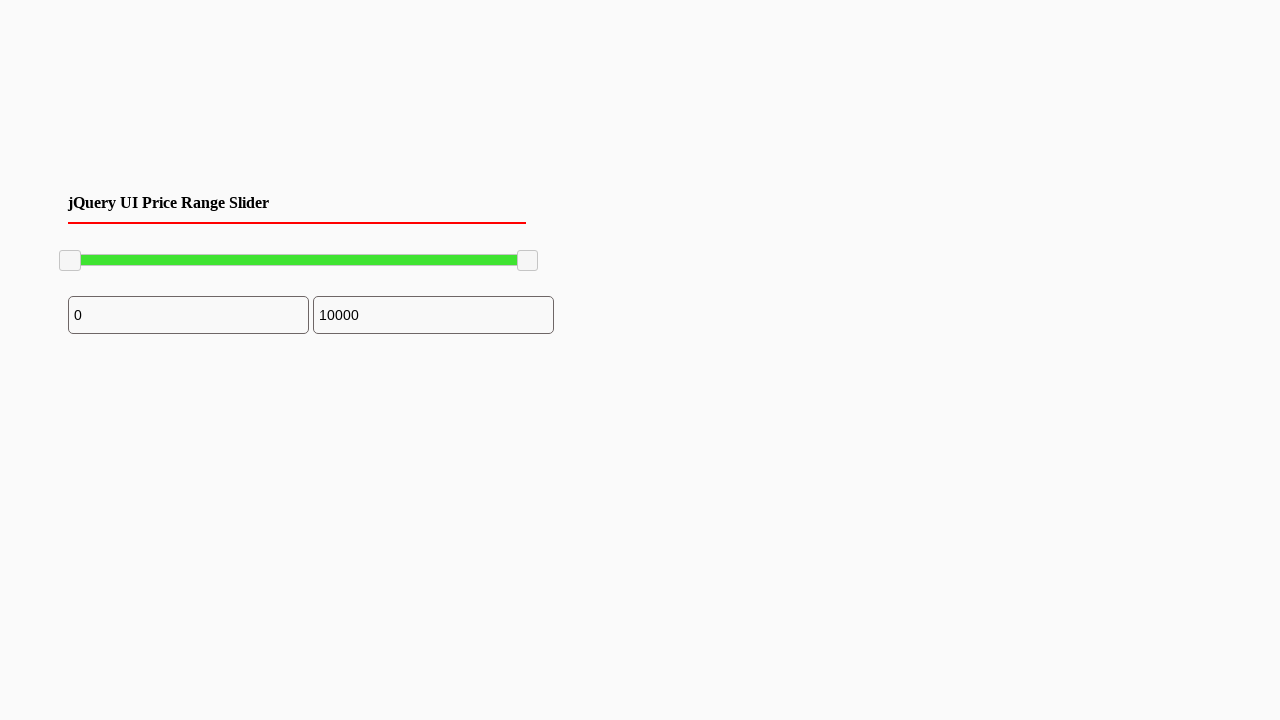

Located the maximum price slider handle
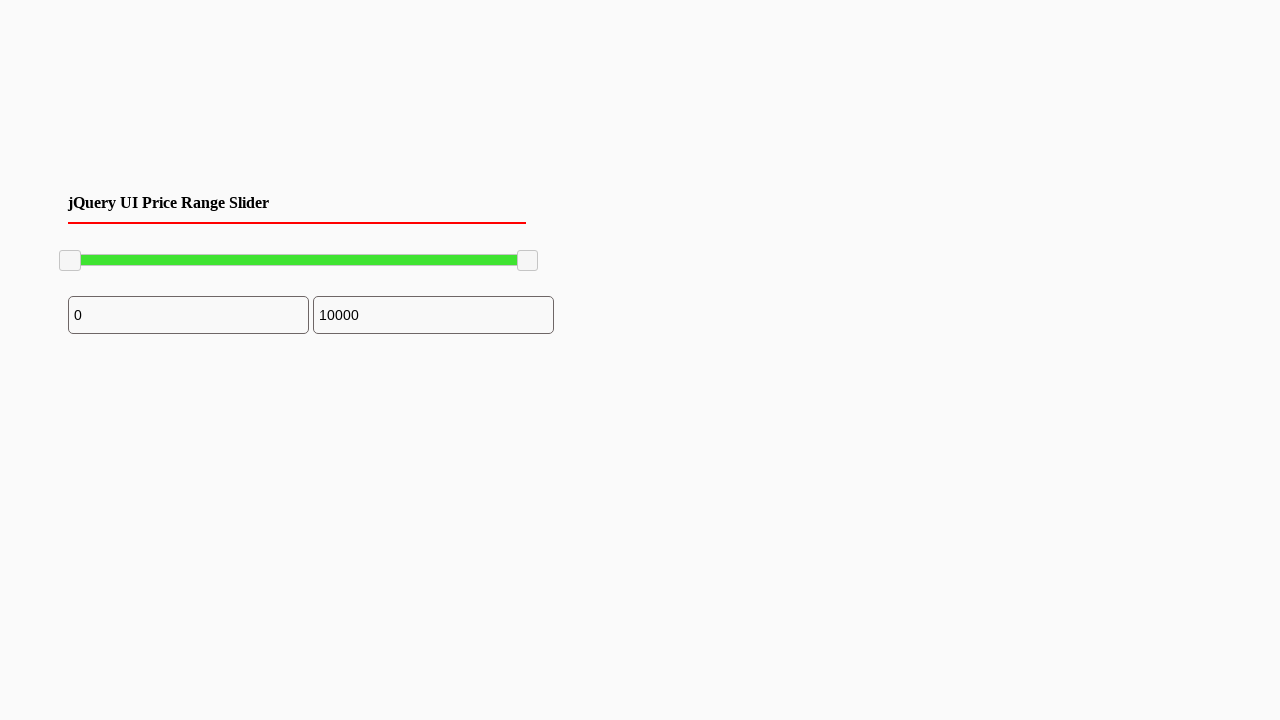

Retrieved bounding box of the slider handle
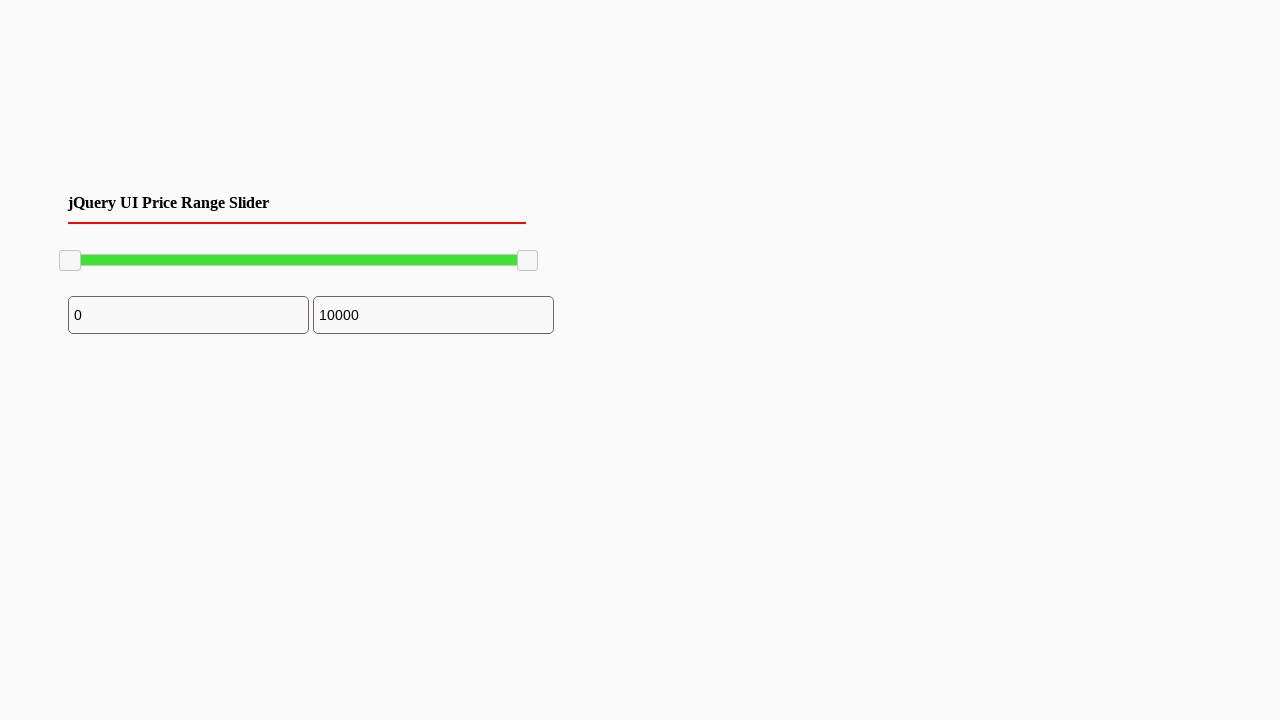

Moved mouse to center of maximum price slider at (528, 261)
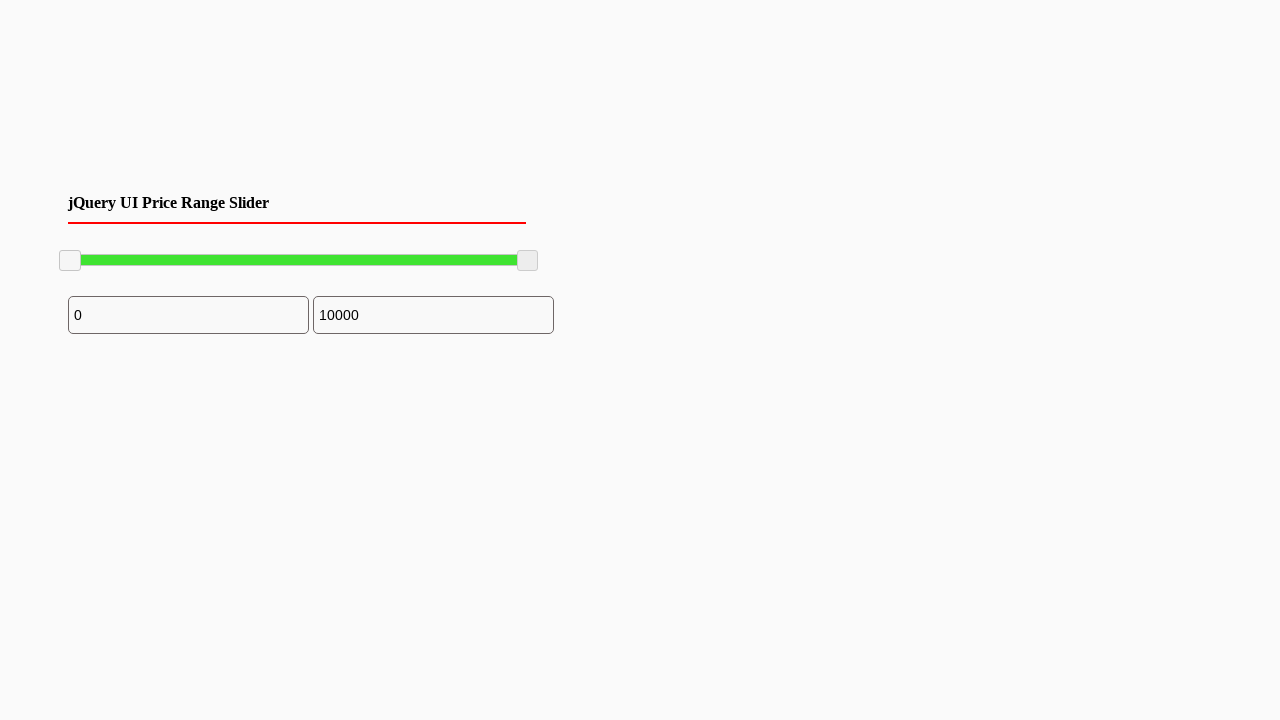

Pressed down mouse button on slider at (528, 261)
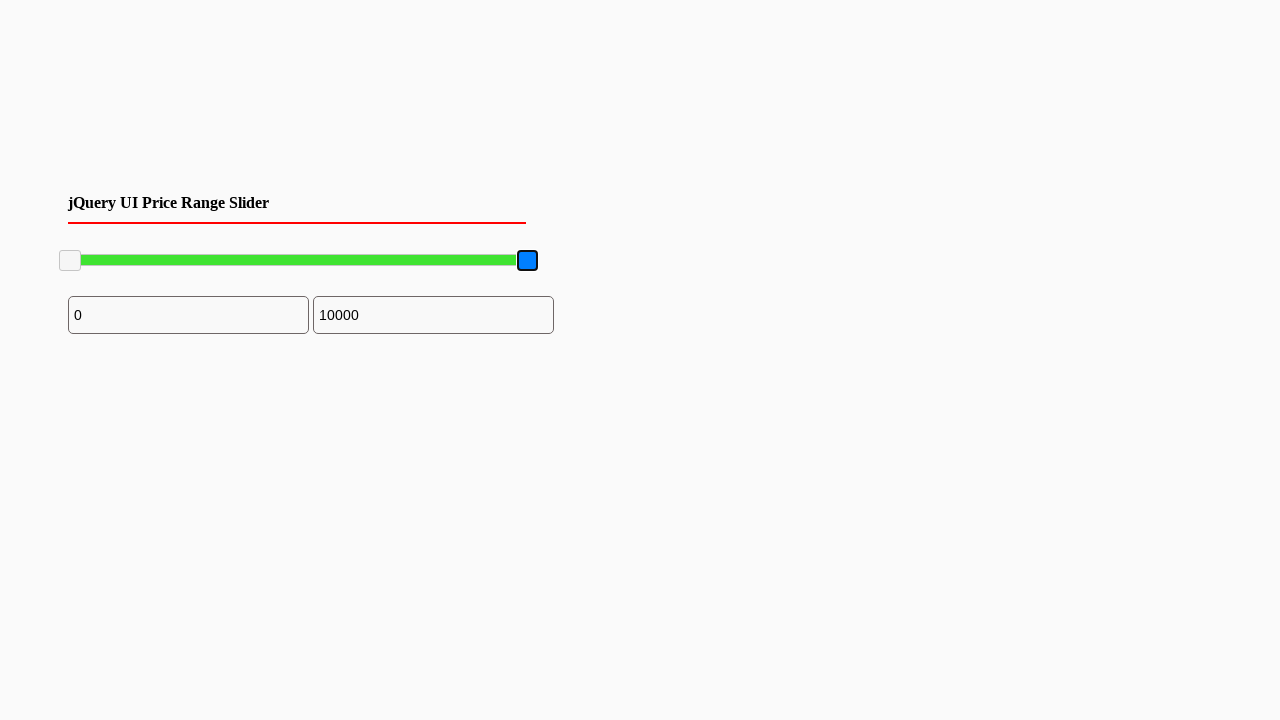

Dragged slider 500 pixels to the left to adjust maximum price range at (28, 261)
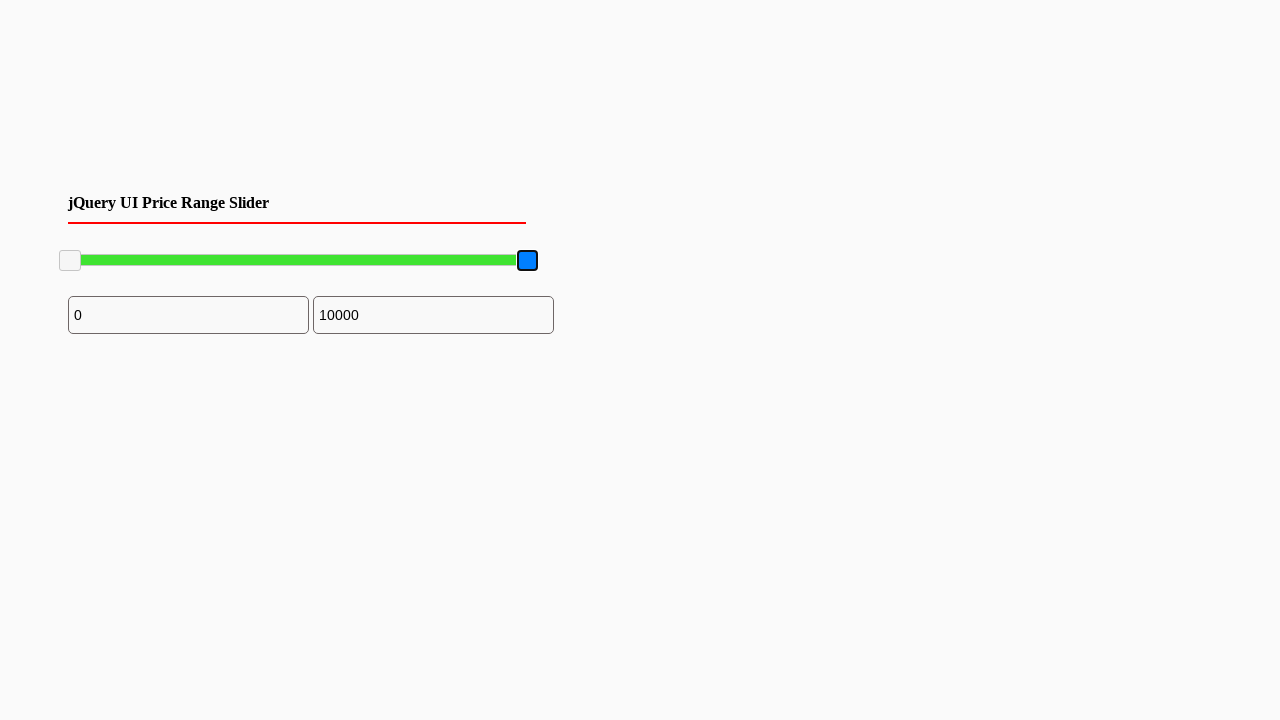

Released mouse button to complete slider adjustment at (28, 261)
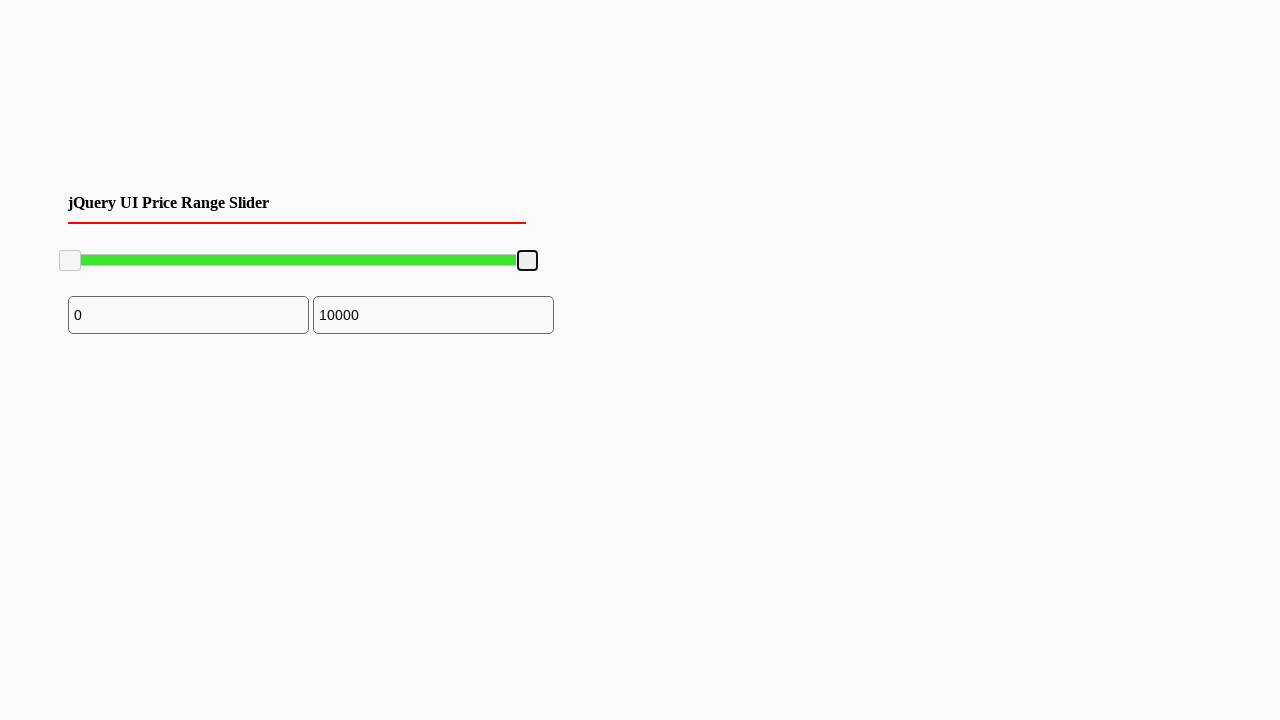

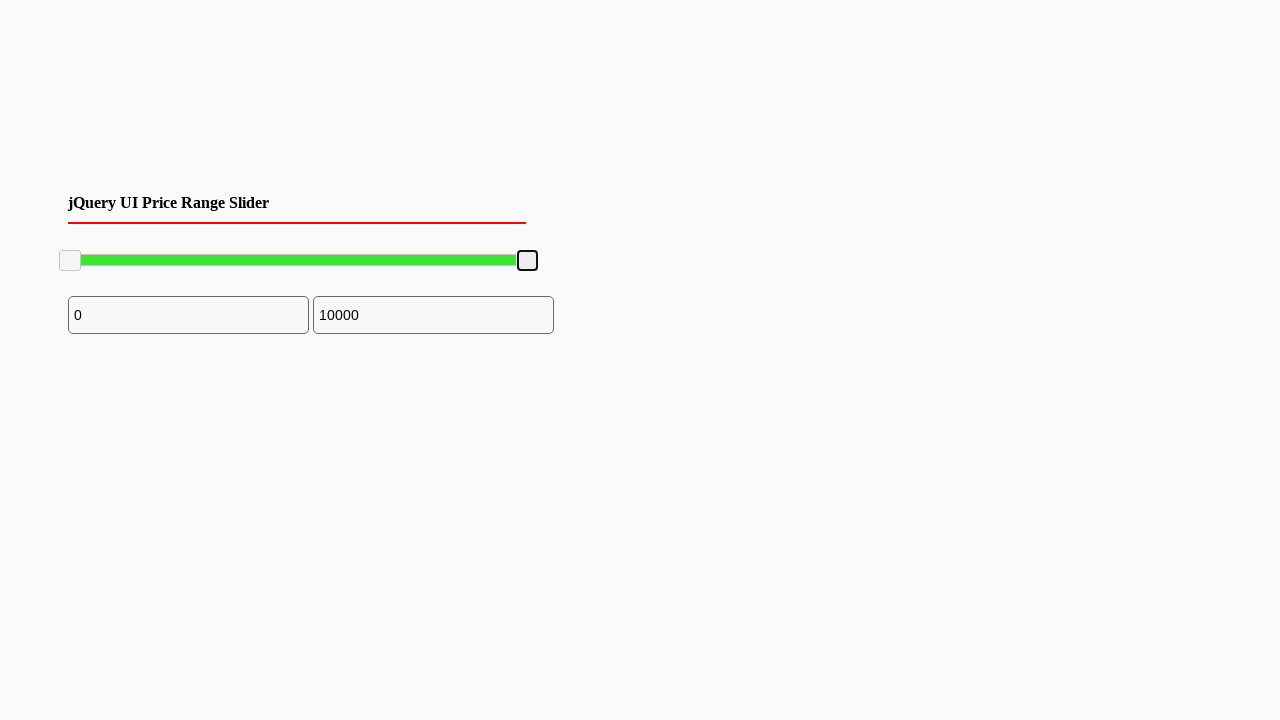